Tests dynamic web table functionality by searching for a country and extracting matching names from the table

Starting URL: https://www.leafground.com/table.xhtml

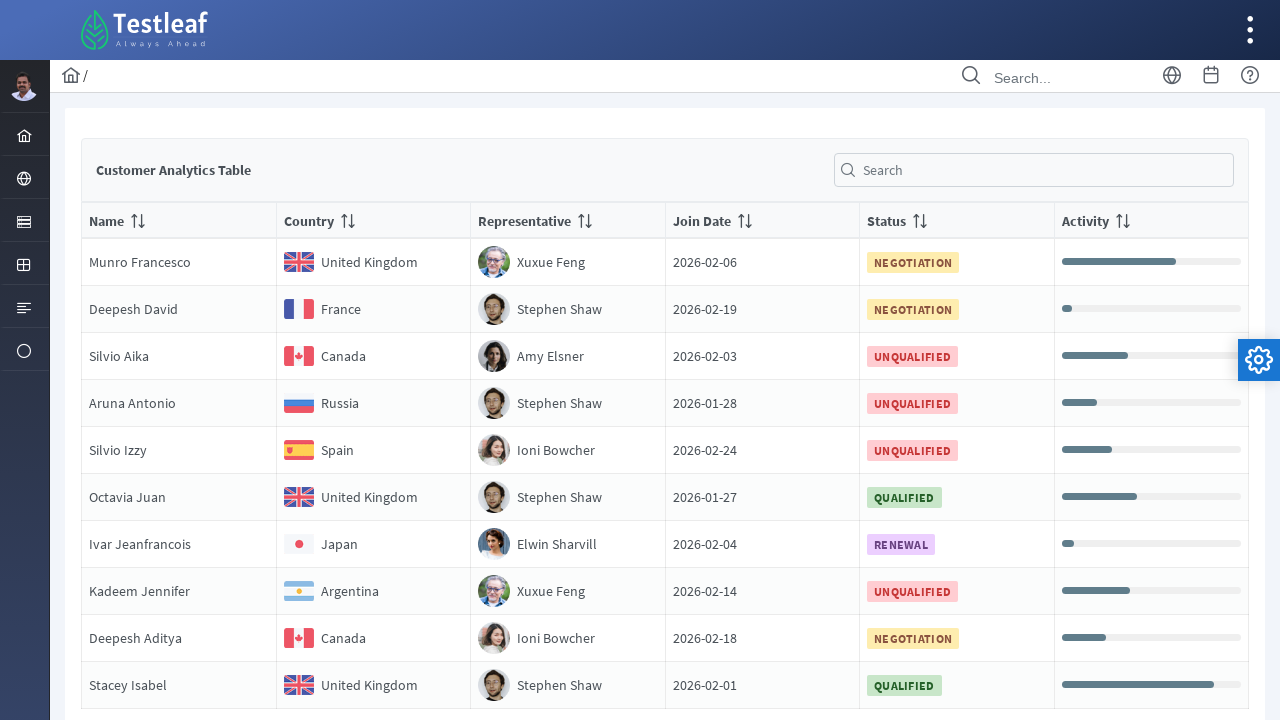

Filled search field with 'spain' to filter table on input[placeholder='Search']
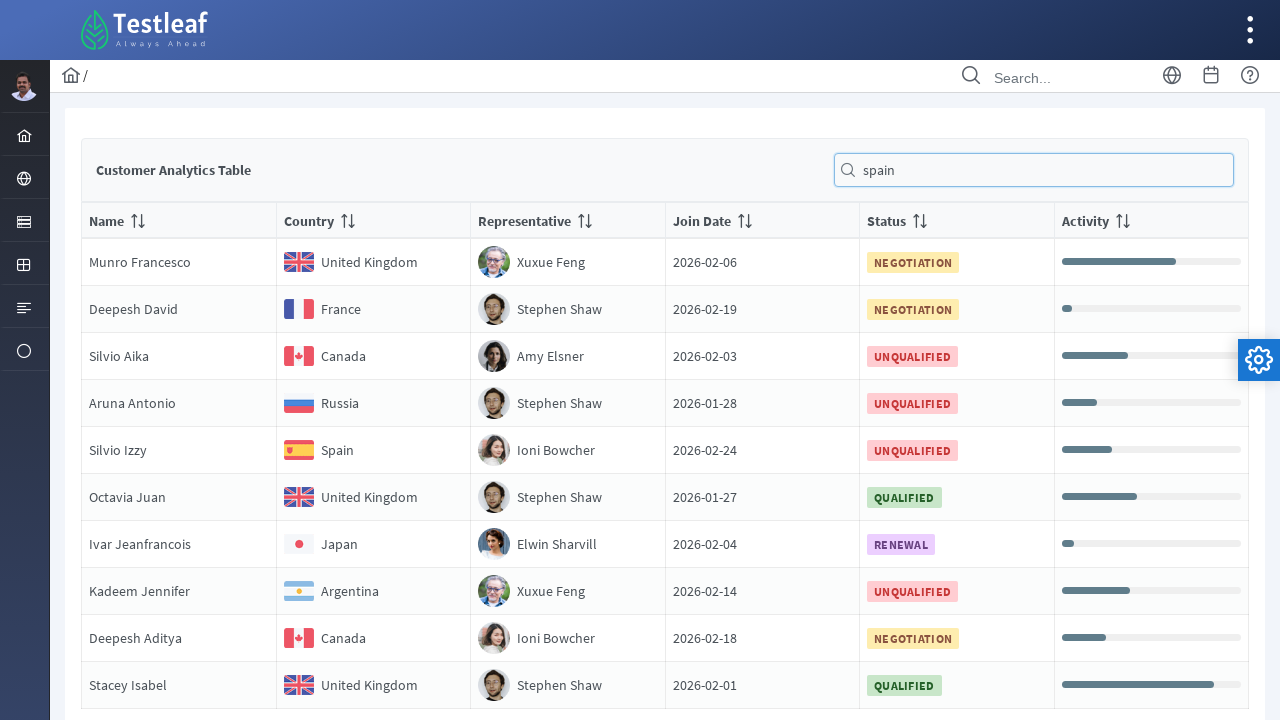

Waited 3 seconds for table to filter search results
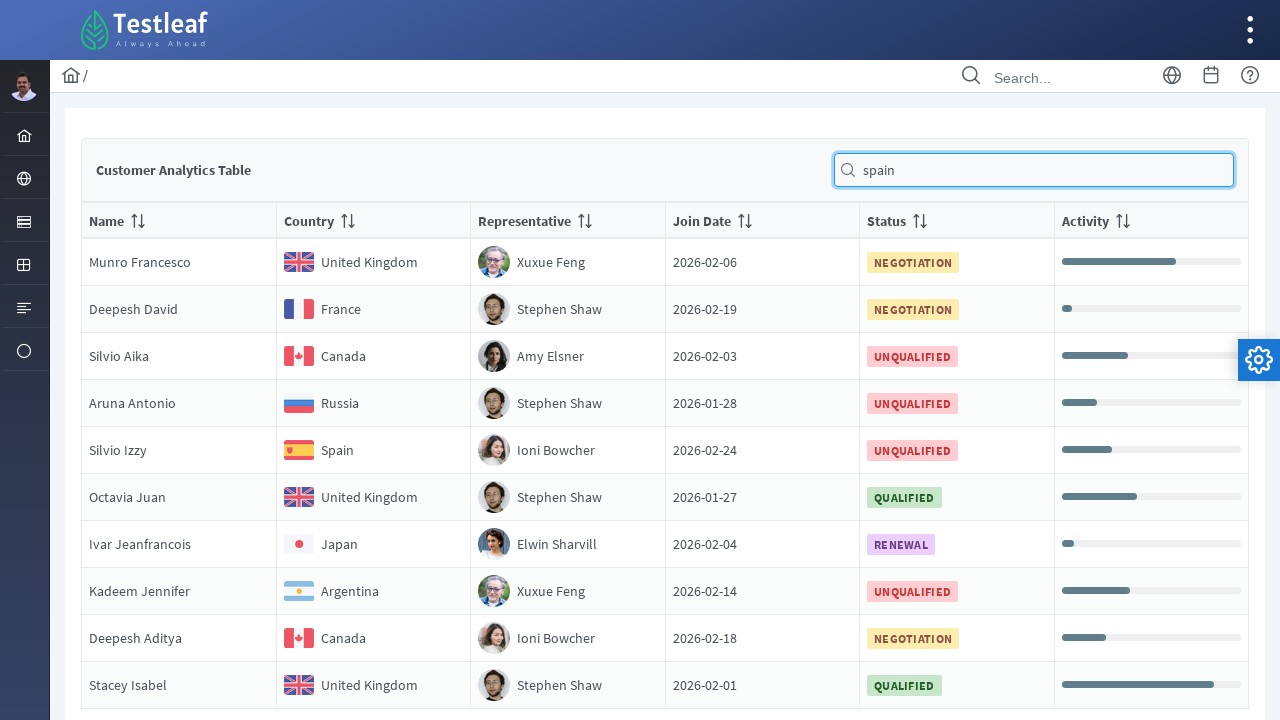

Located all country cells in the table
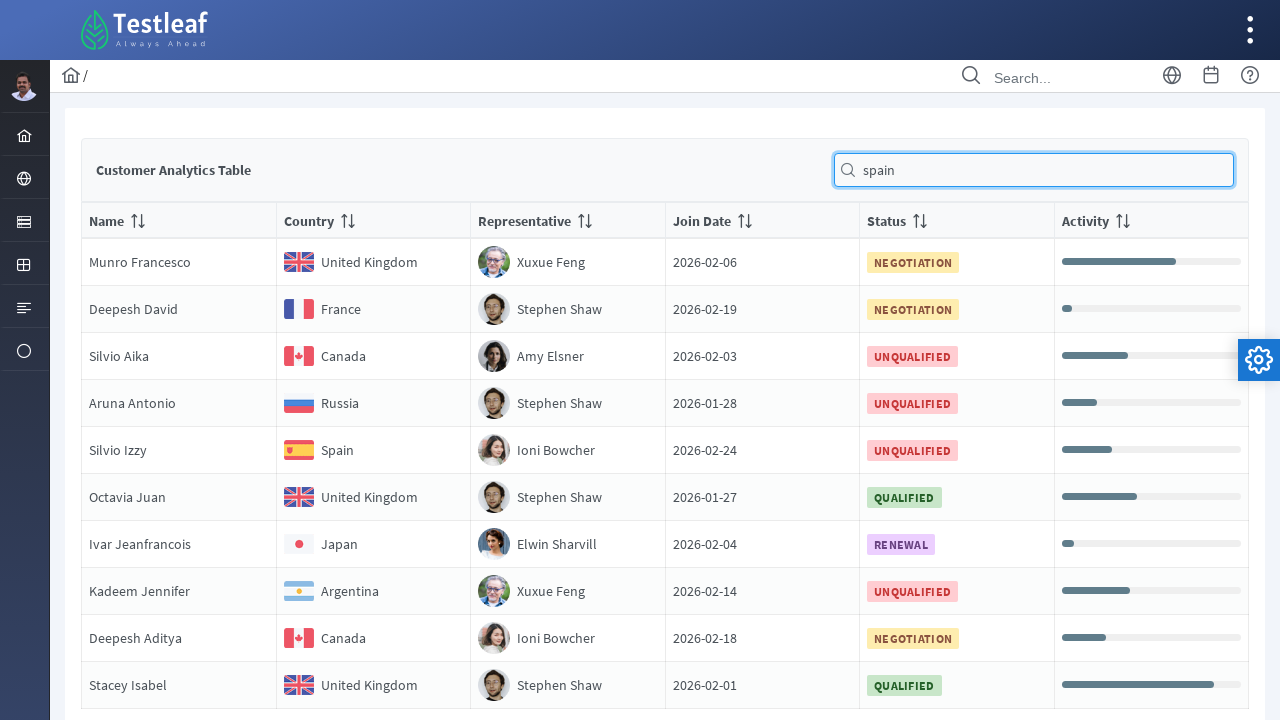

Found 10 rows in the table
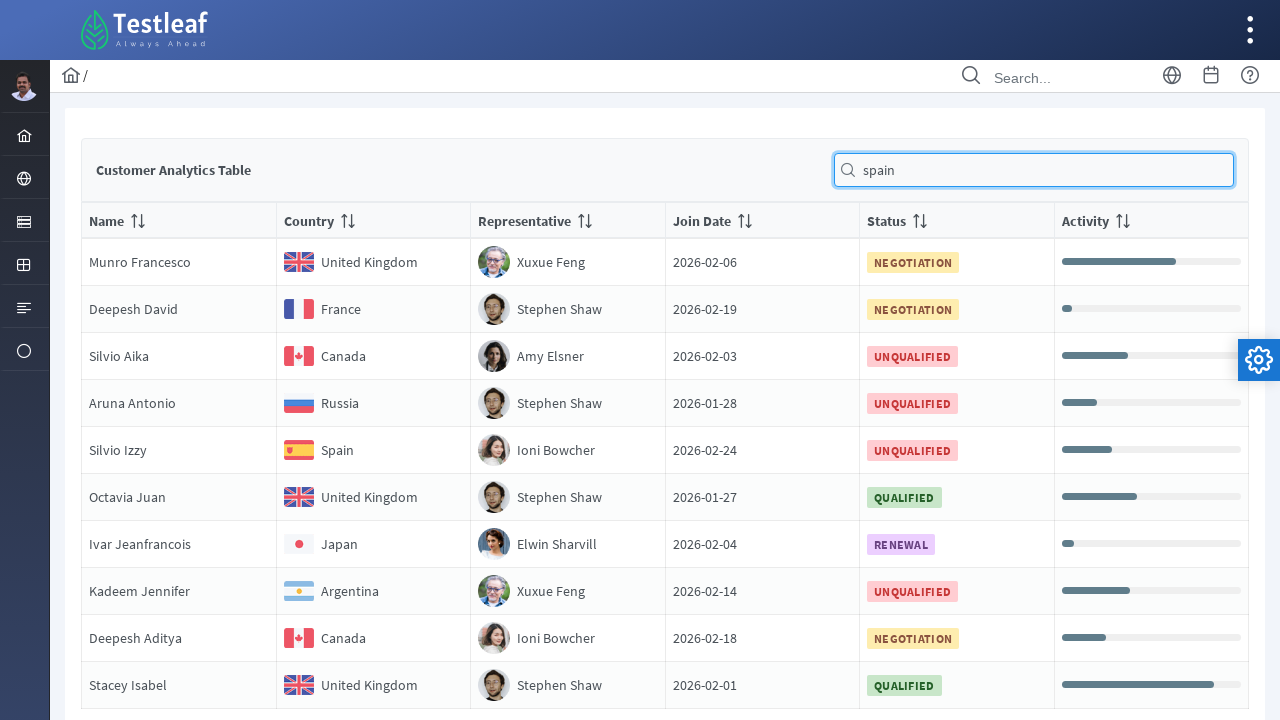

Retrieved country value from row 1: 'Country
                                United Kingdom'
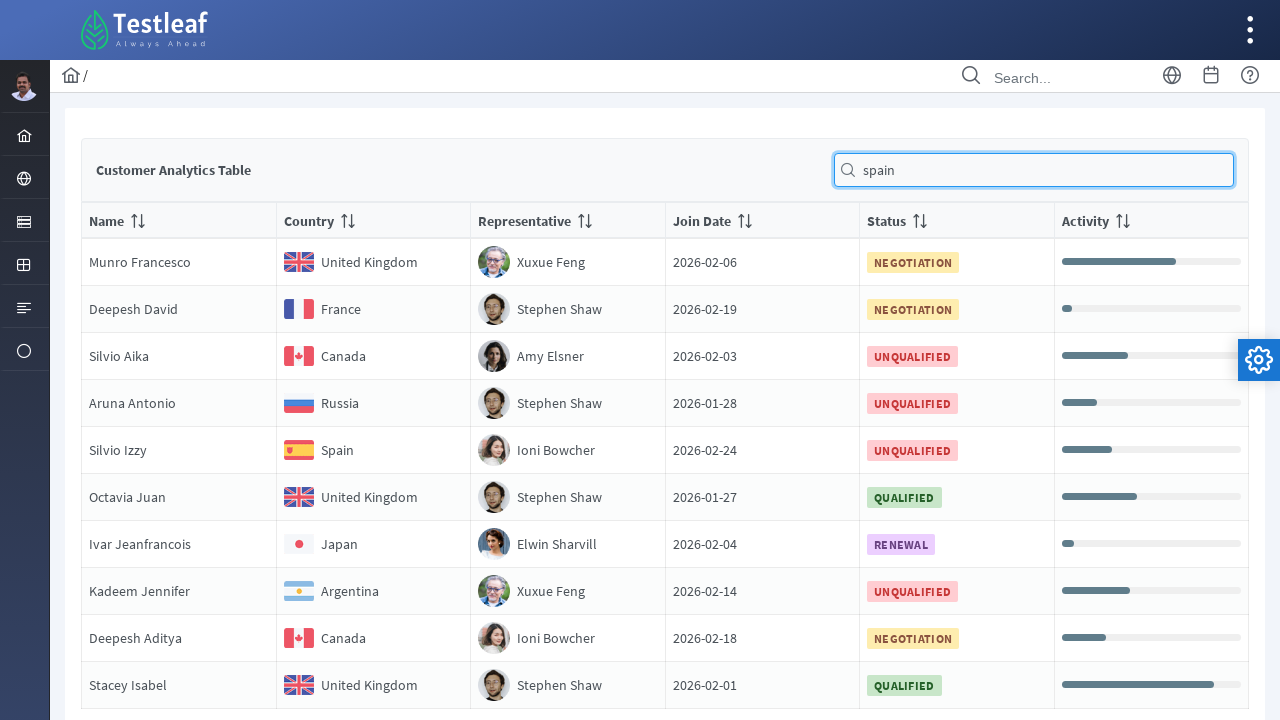

Retrieved country value from row 2: 'Country
                                France'
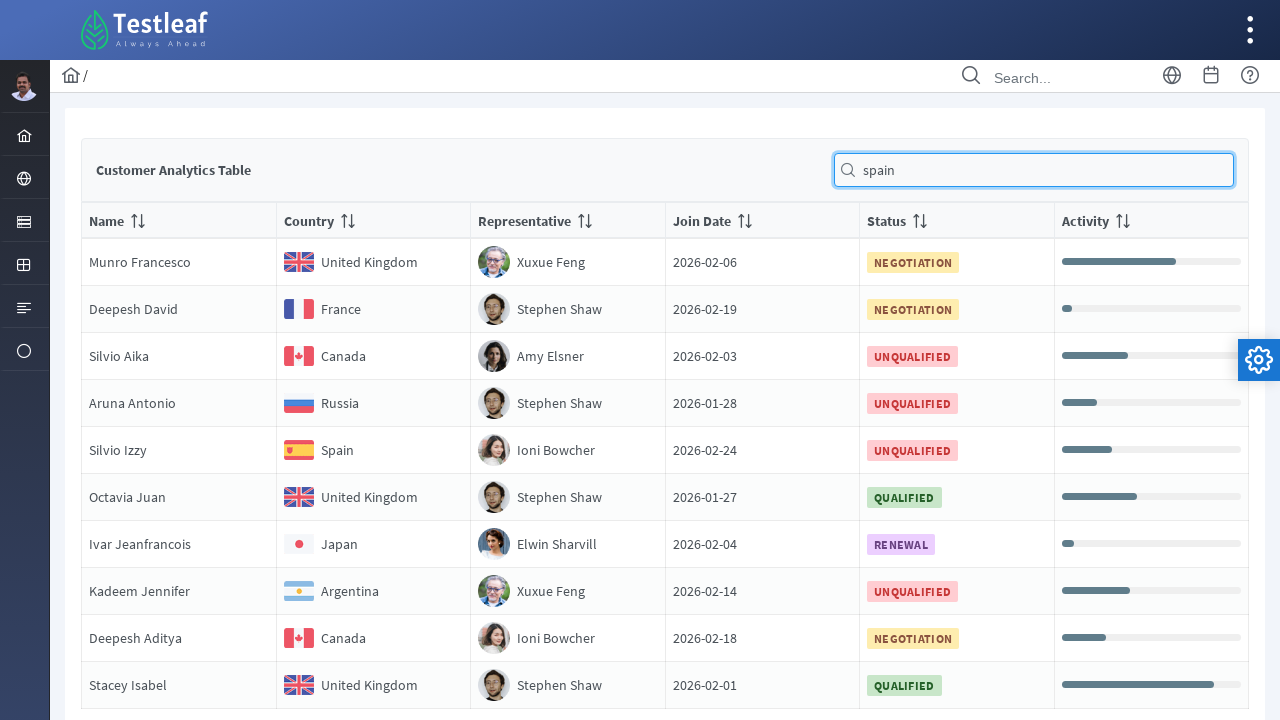

Retrieved country value from row 3: 'Country
                                Canada'
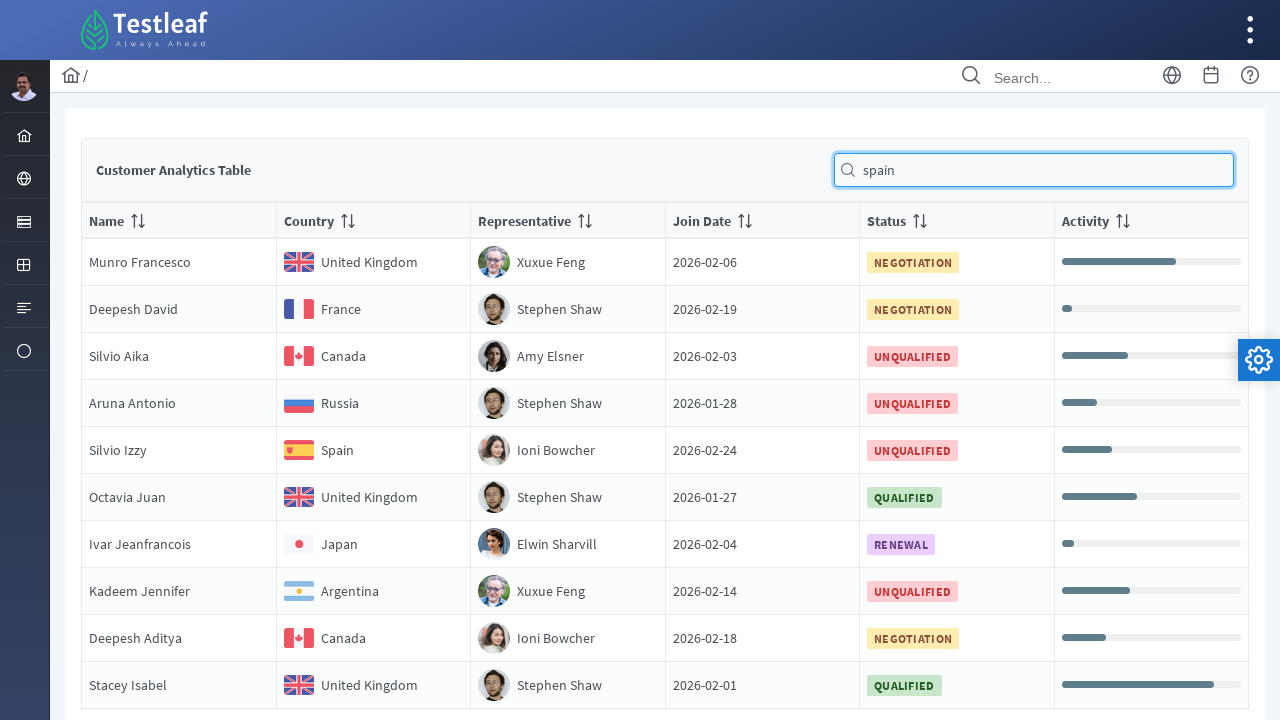

Retrieved country value from row 4: 'Country
                                Russia'
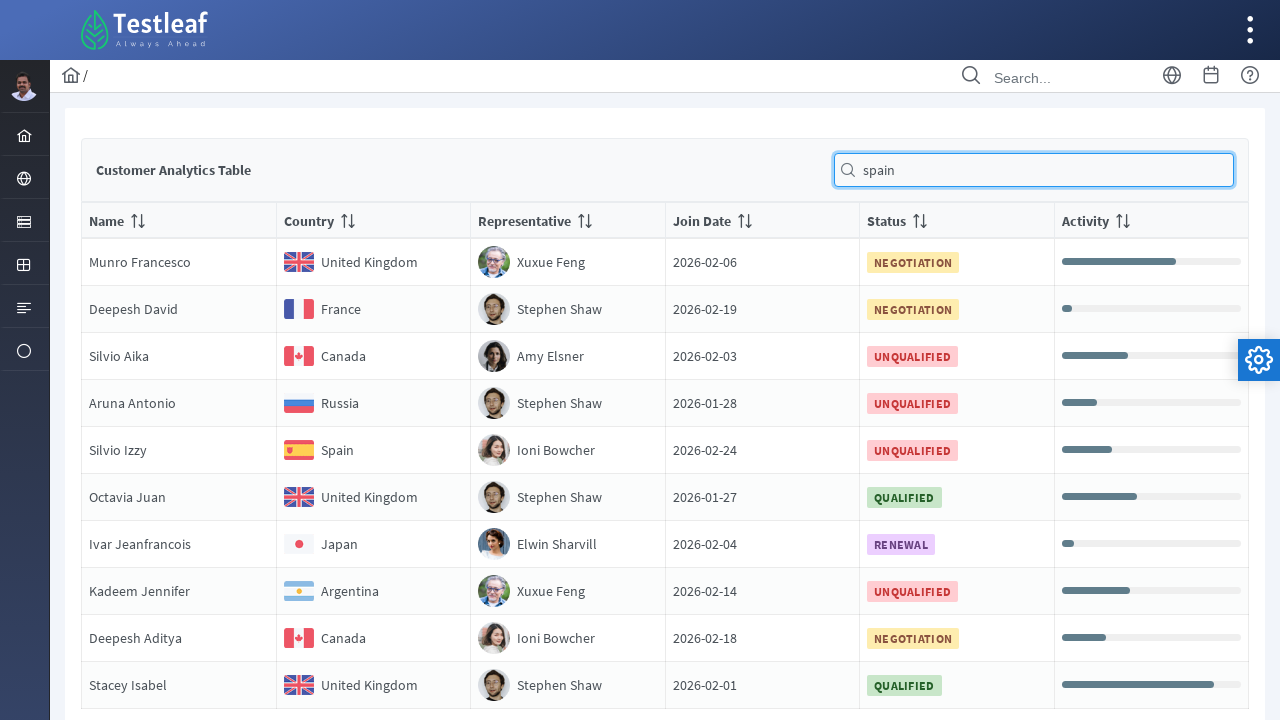

Retrieved country value from row 5: 'Country
                                Spain'
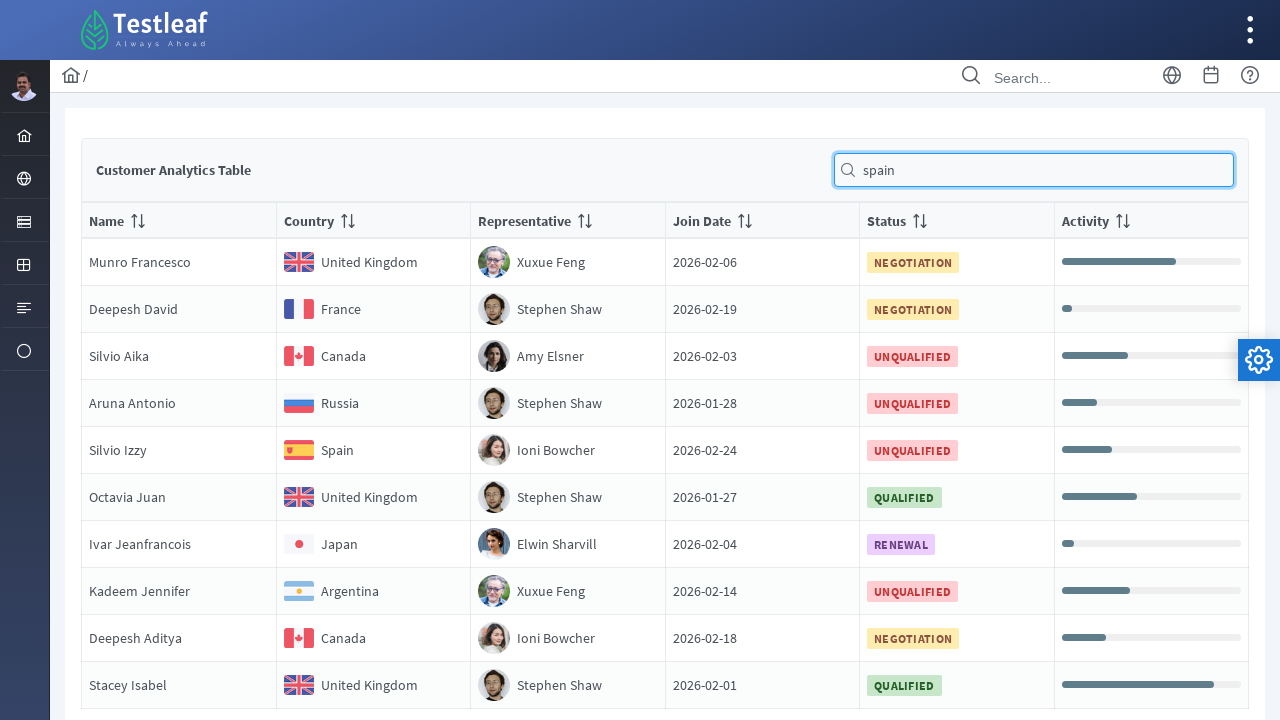

Retrieved country value from row 6: 'Country
                                United Kingdom'
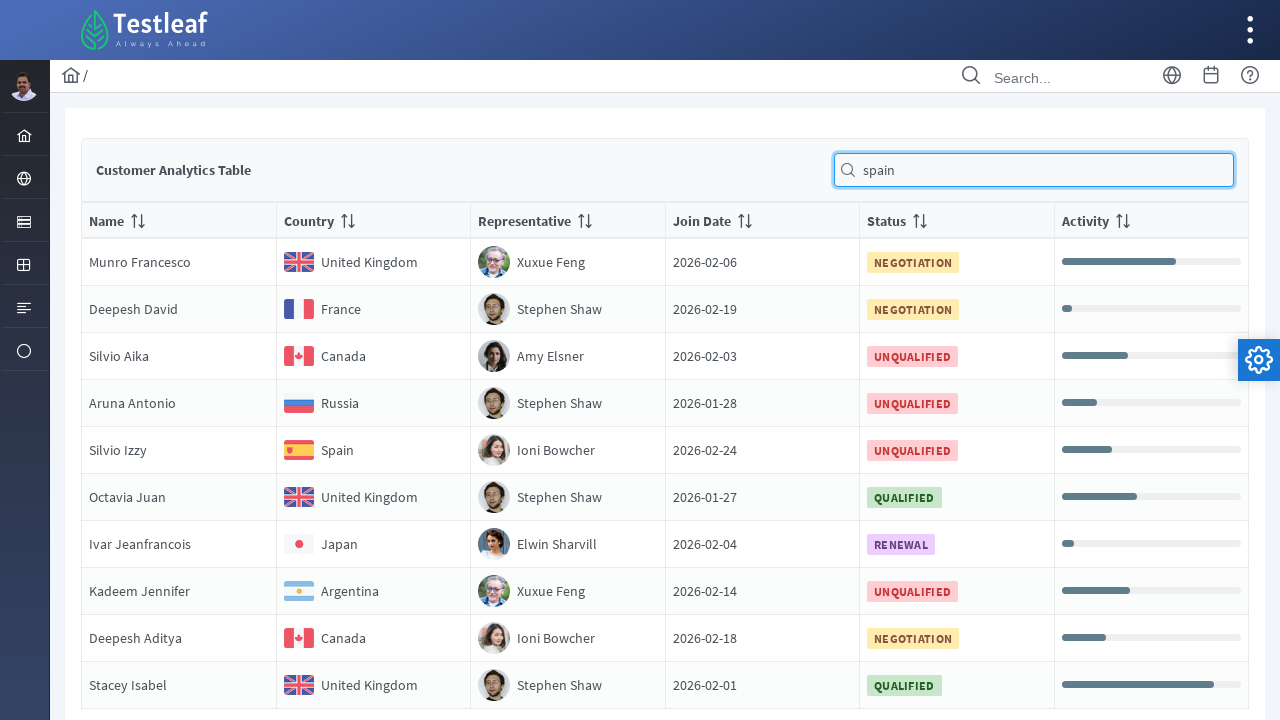

Retrieved country value from row 7: 'Country
                                Japan'
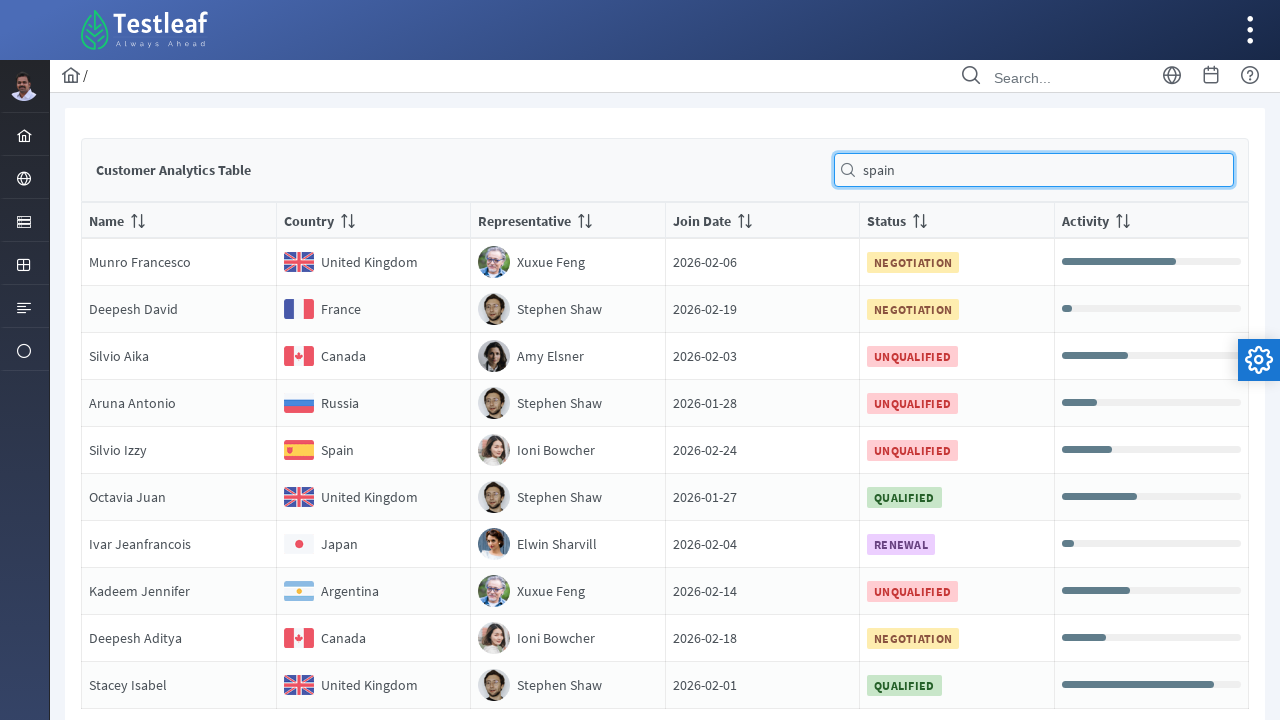

Retrieved country value from row 8: 'Country
                                Argentina'
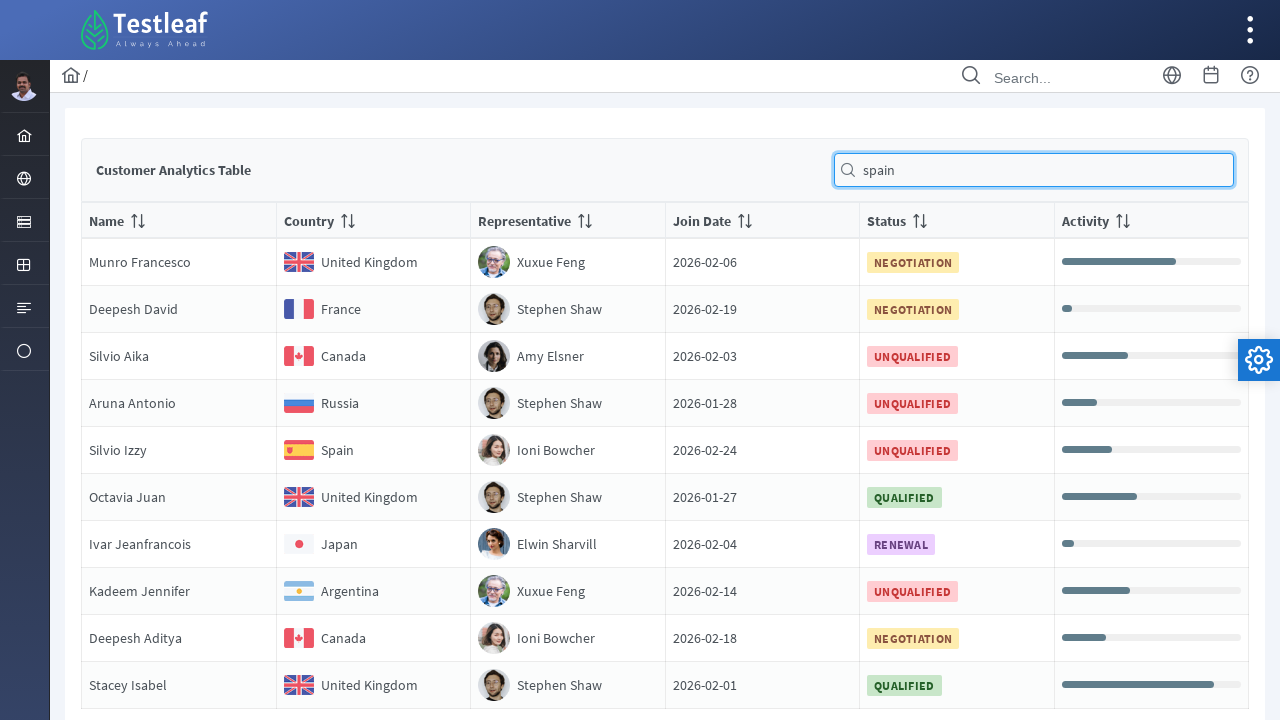

Retrieved country value from row 9: 'Country
                                Canada'
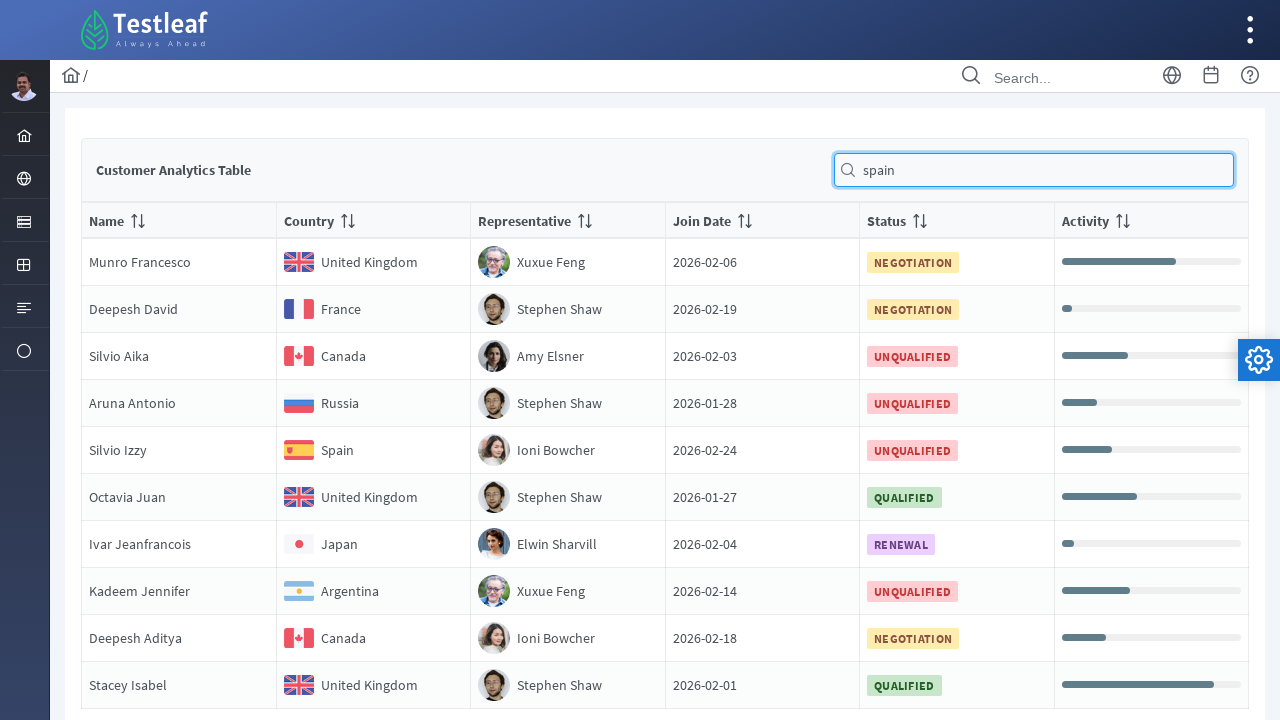

Retrieved country value from row 10: 'Country
                                United Kingdom'
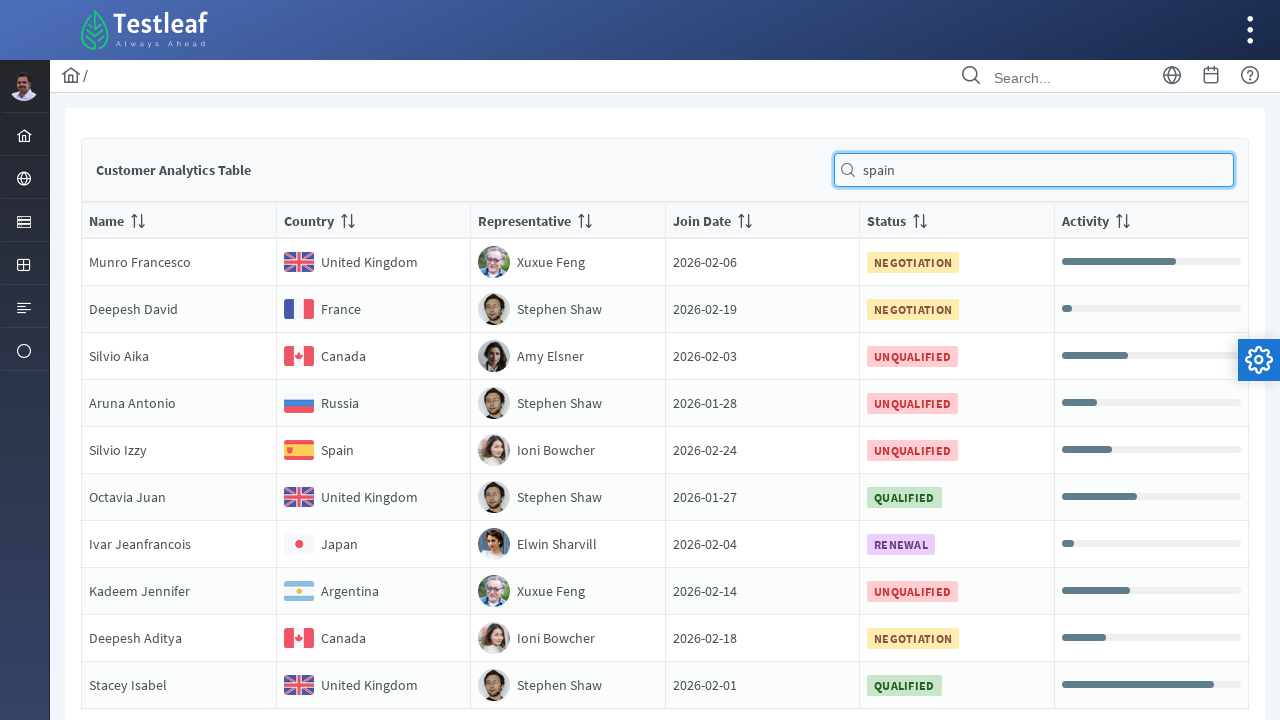

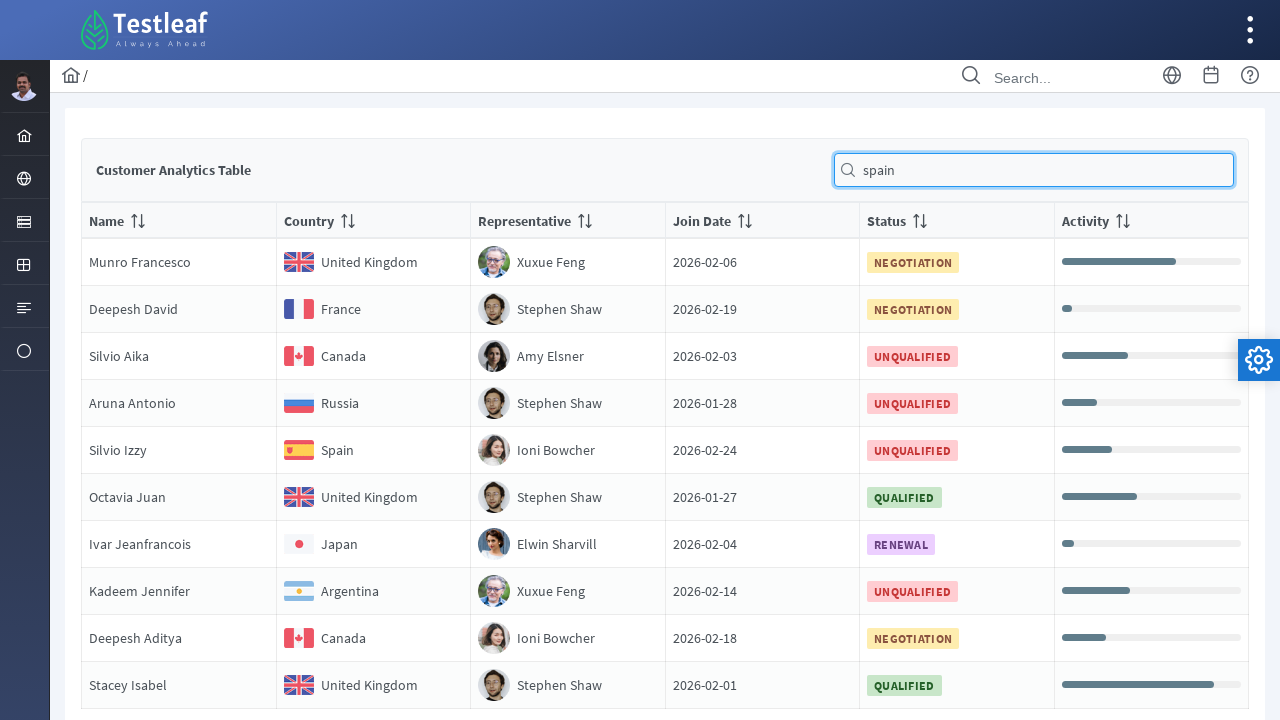